Tests timer alert functionality by clicking the timer alert button and dismissing the alert dialog

Starting URL: https://demoqa.com/alerts

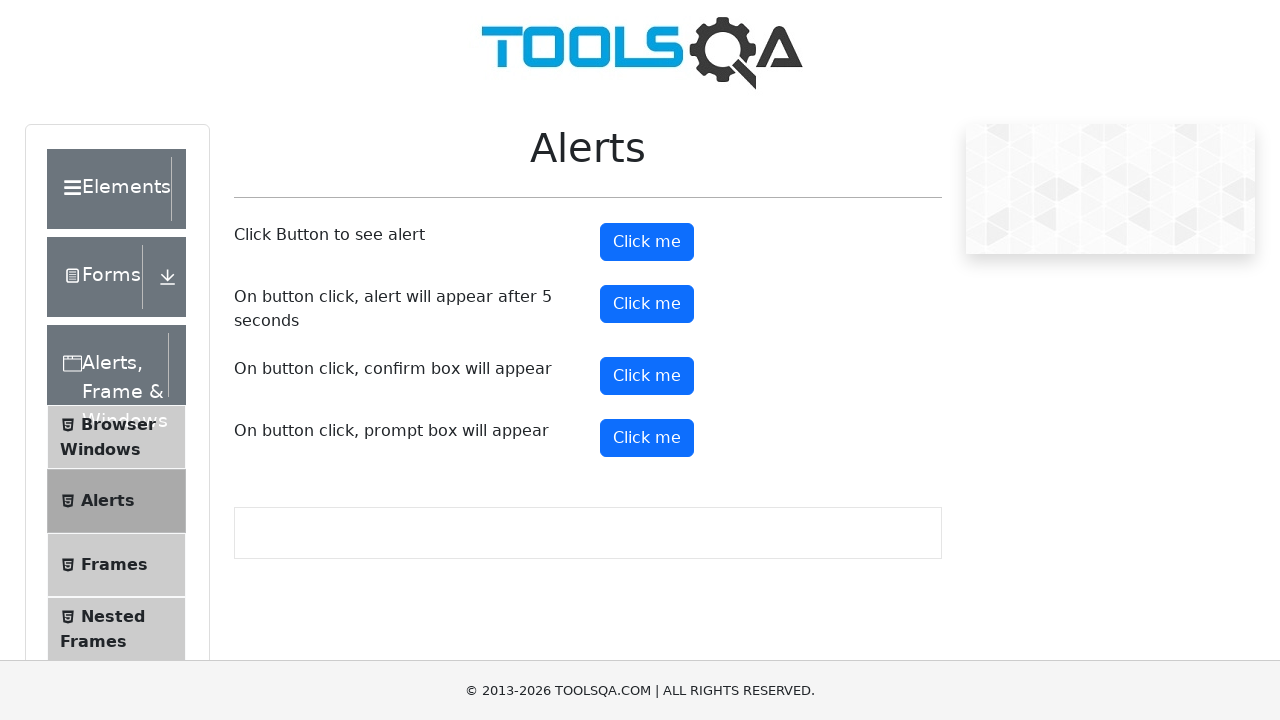

Clicked the timer alert button at (647, 304) on #timerAlertButton
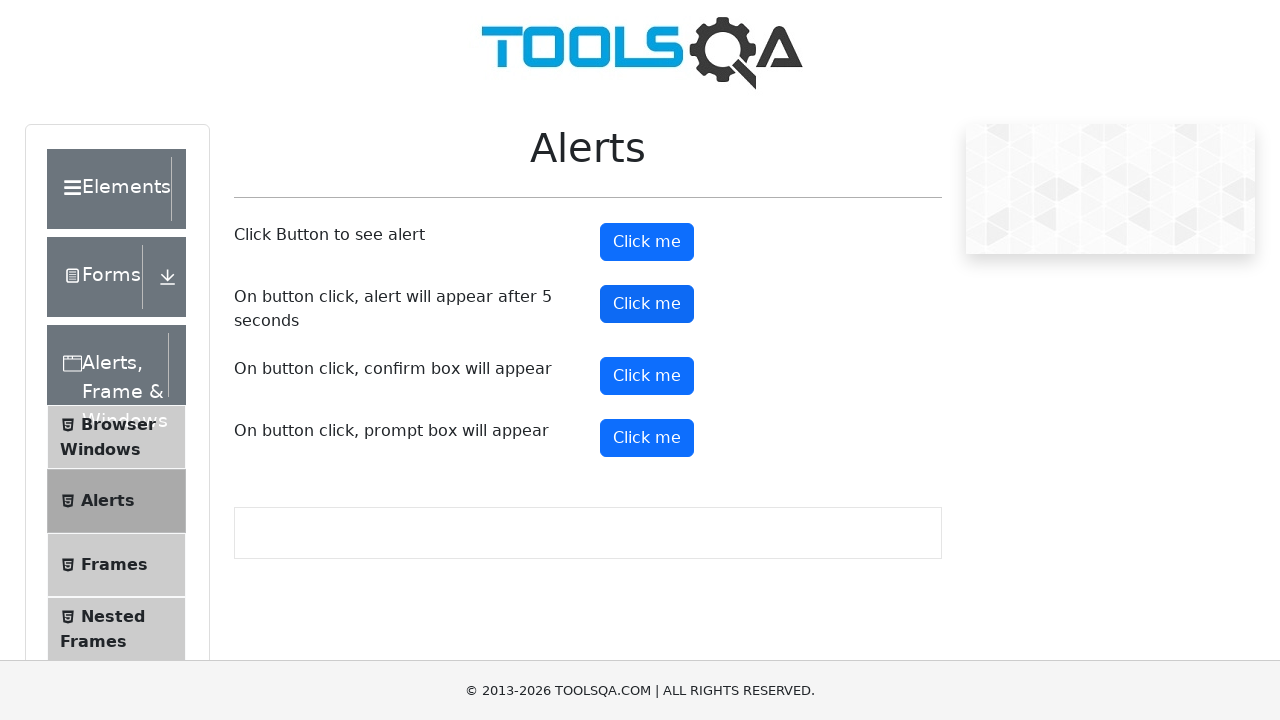

Set up dialog handler to dismiss alert
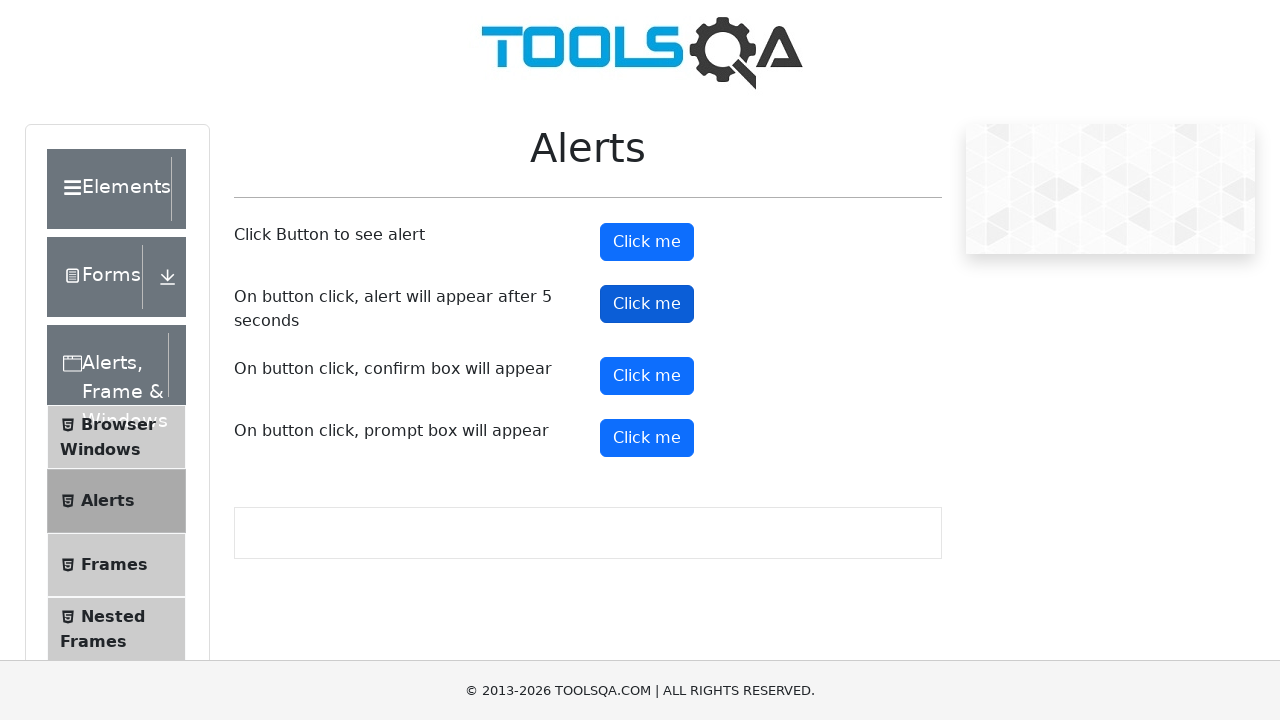

Waited 5 seconds for timer alert to appear and be dismissed
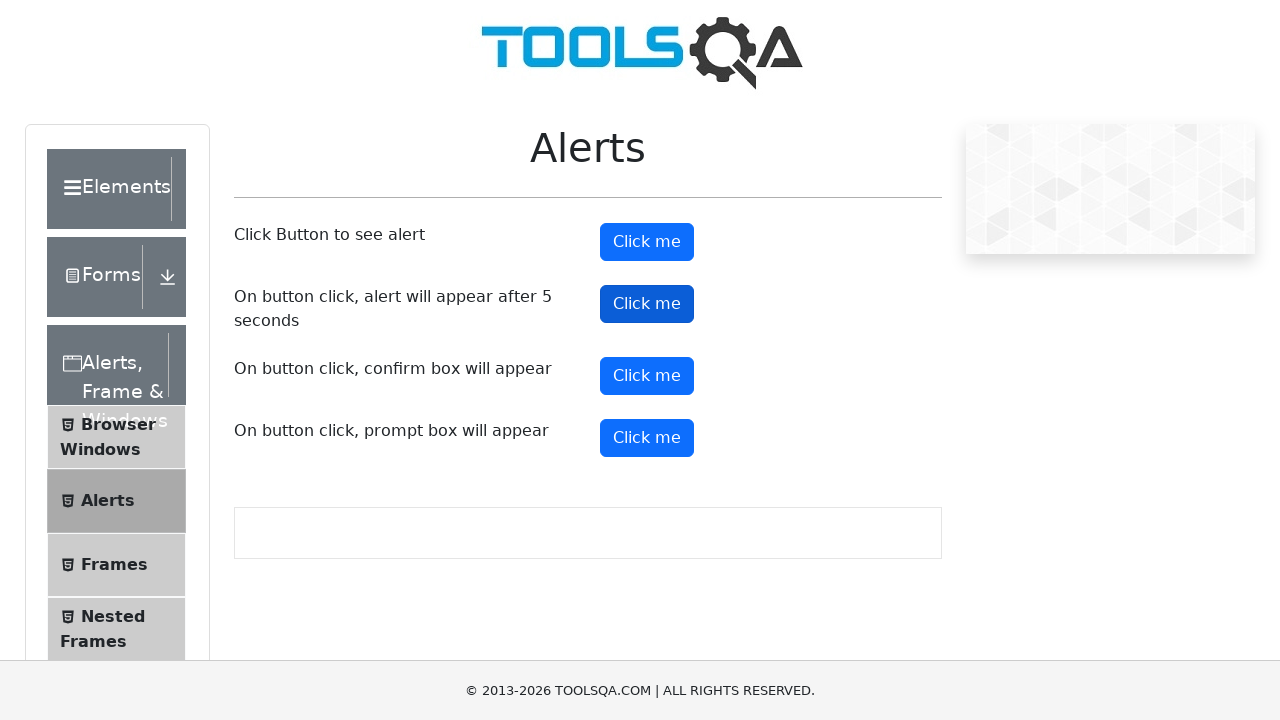

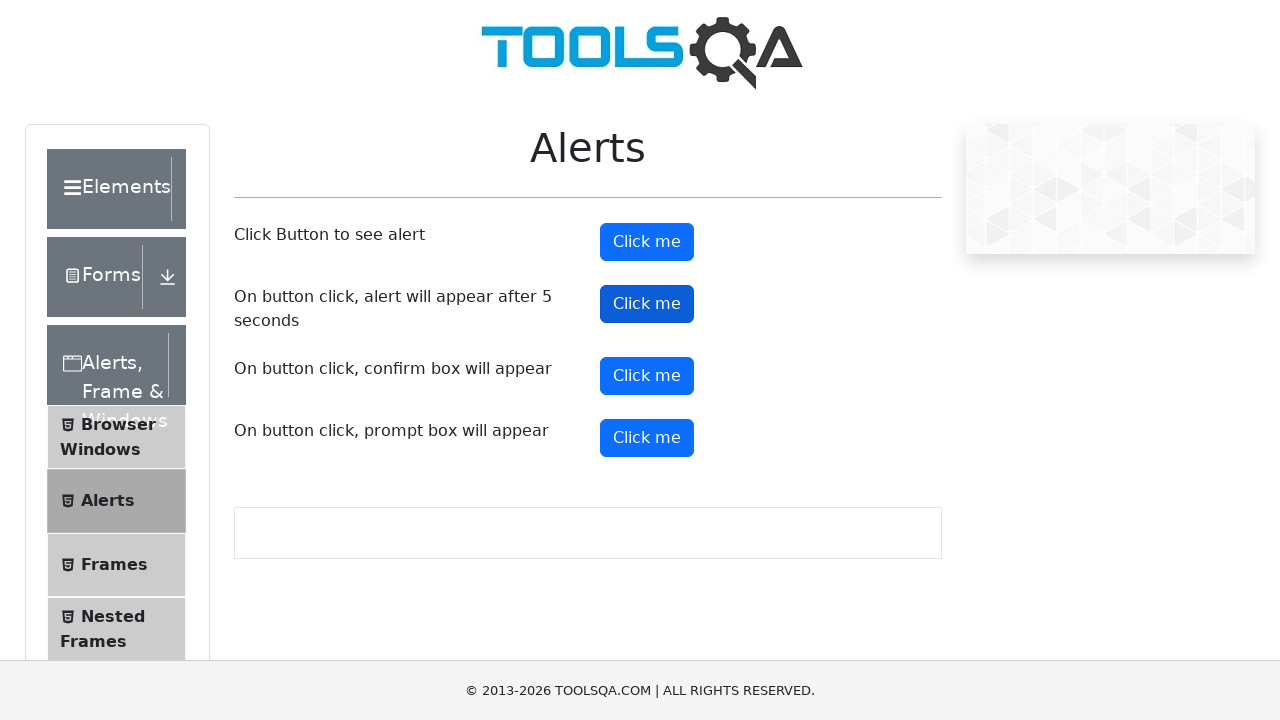